Tests phone number input field by filling required fields with different valid phone number formats (1234567890, 0000000000, 9712999999).

Starting URL: https://demoqa.com/automation-practice-form

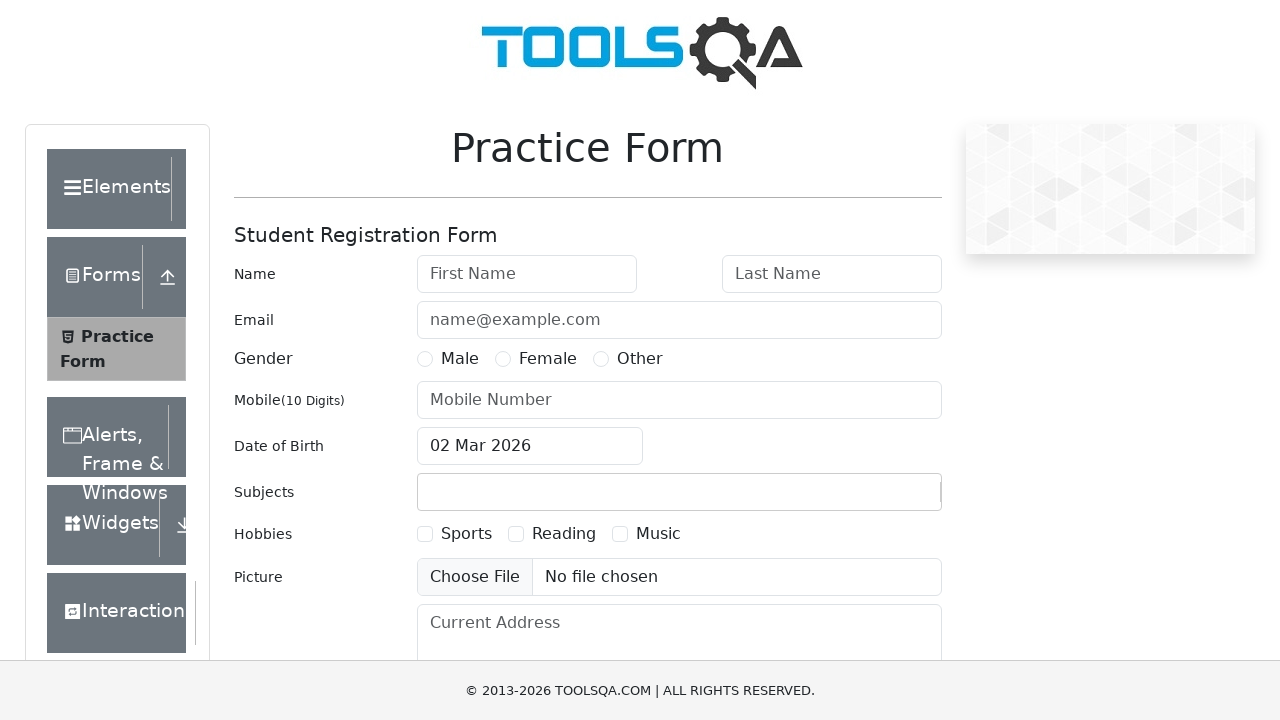

Filled first name field with 'Emily' on #firstName
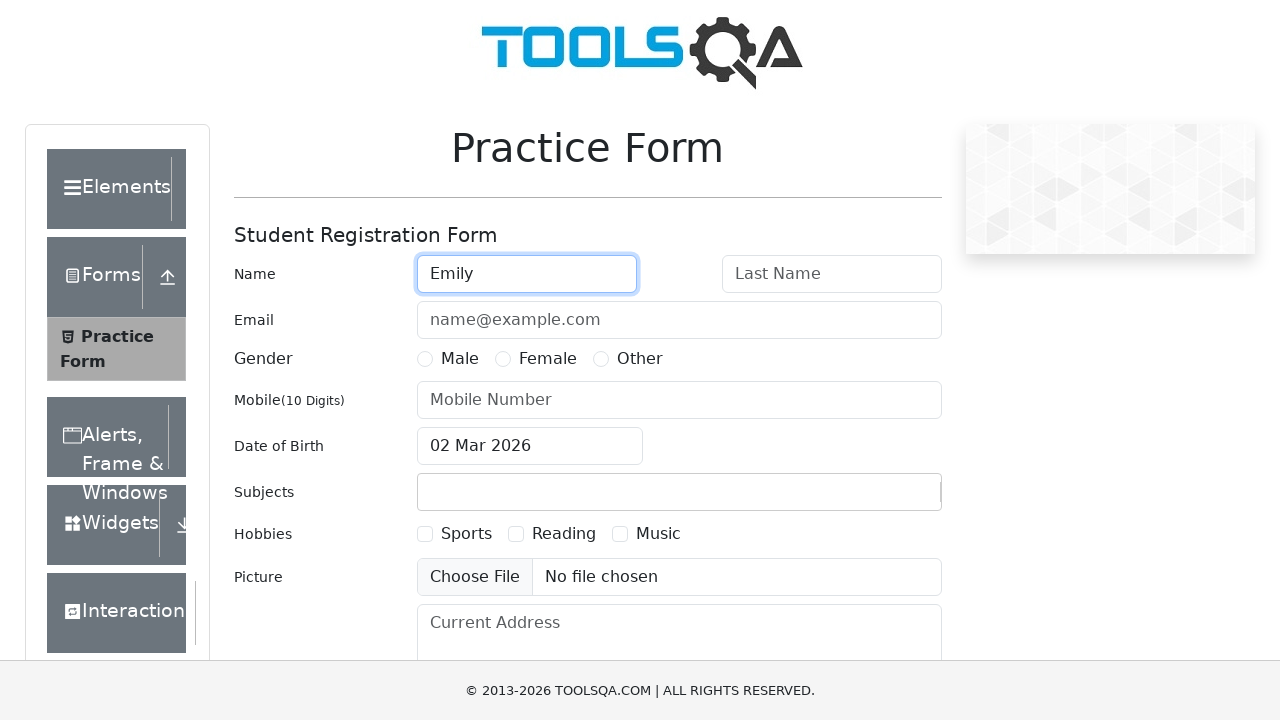

Filled last name field with 'Davis' on #lastName
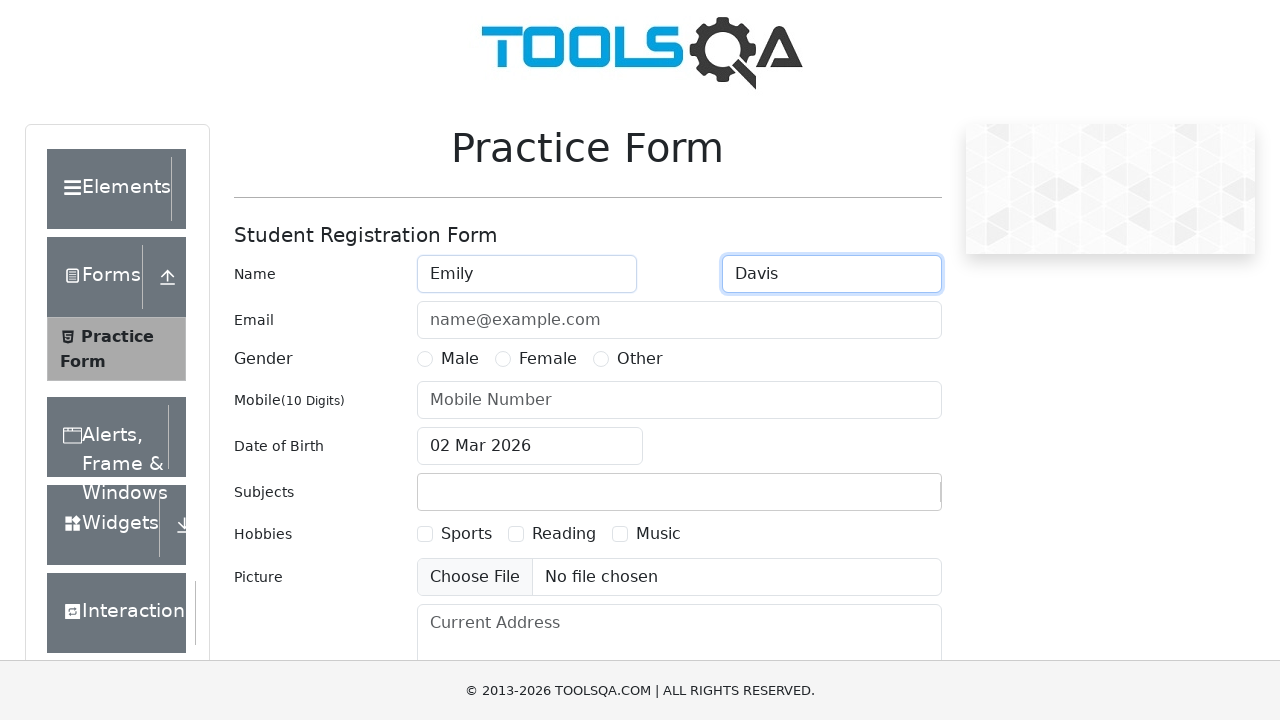

Selected Female gender option at (548, 359) on label[for='gender-radio-2']
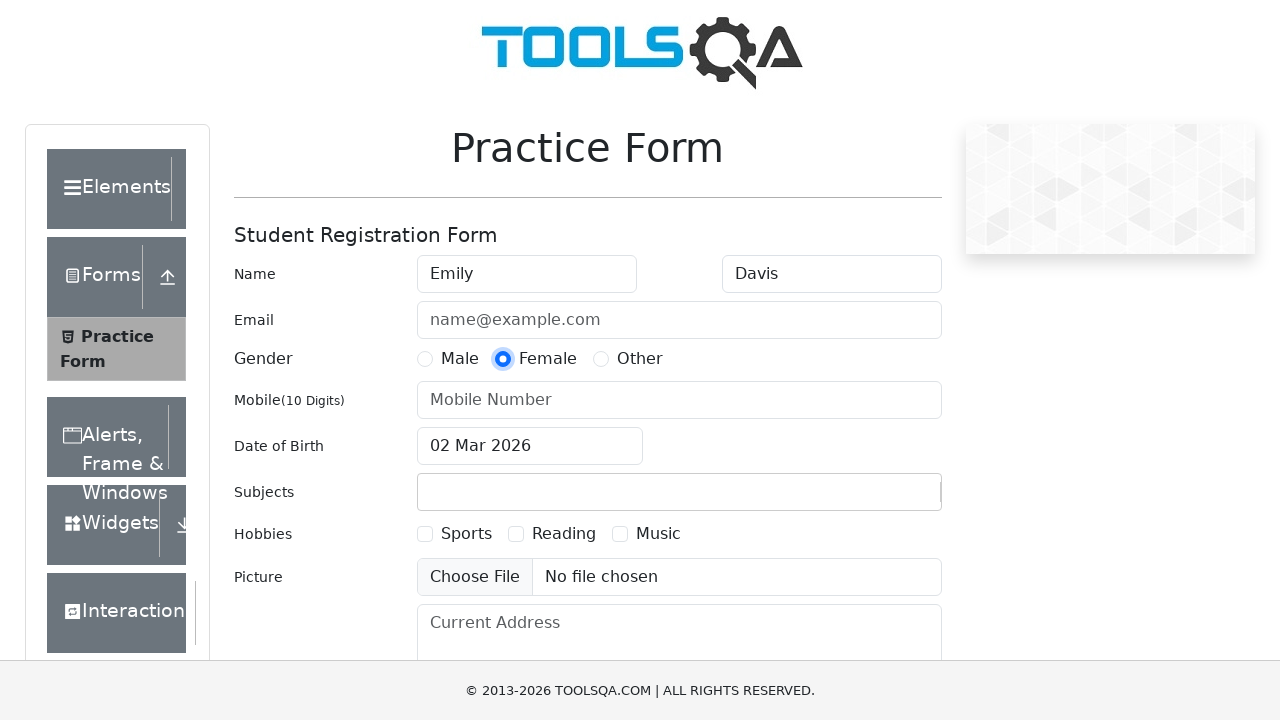

Filled phone number field with '1234567890' on #userNumber
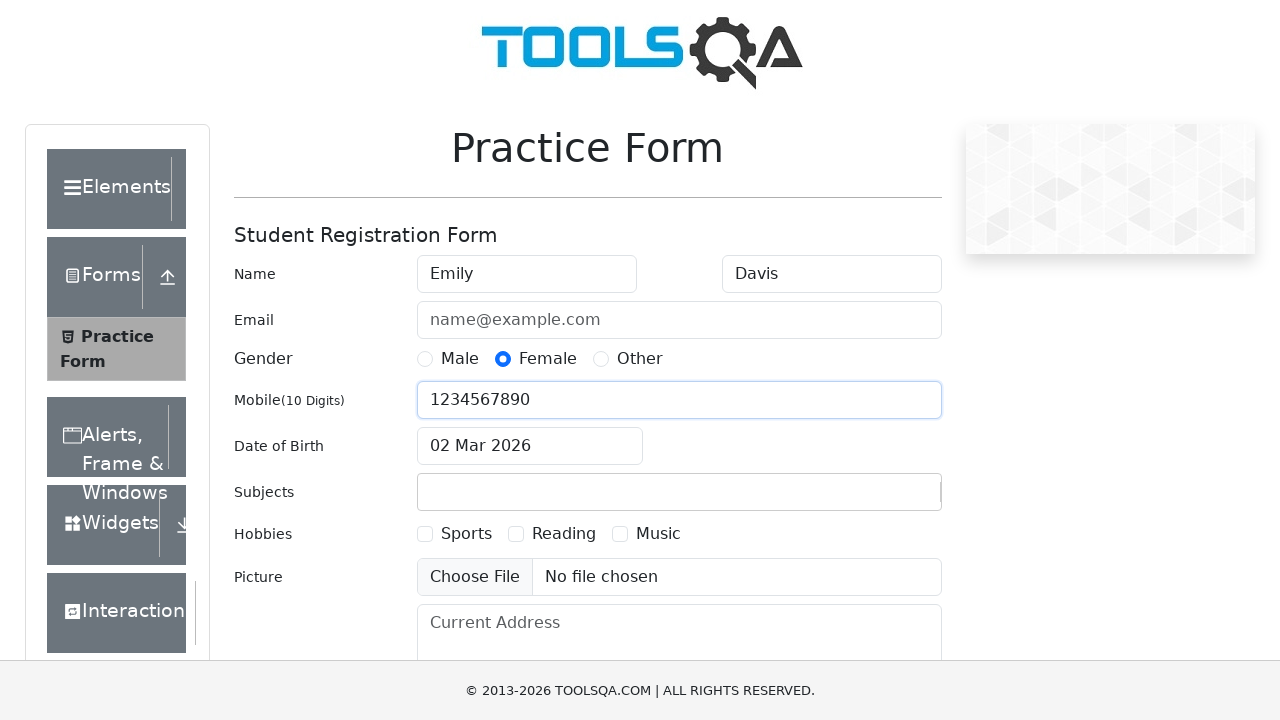

Scrolled submit button into view
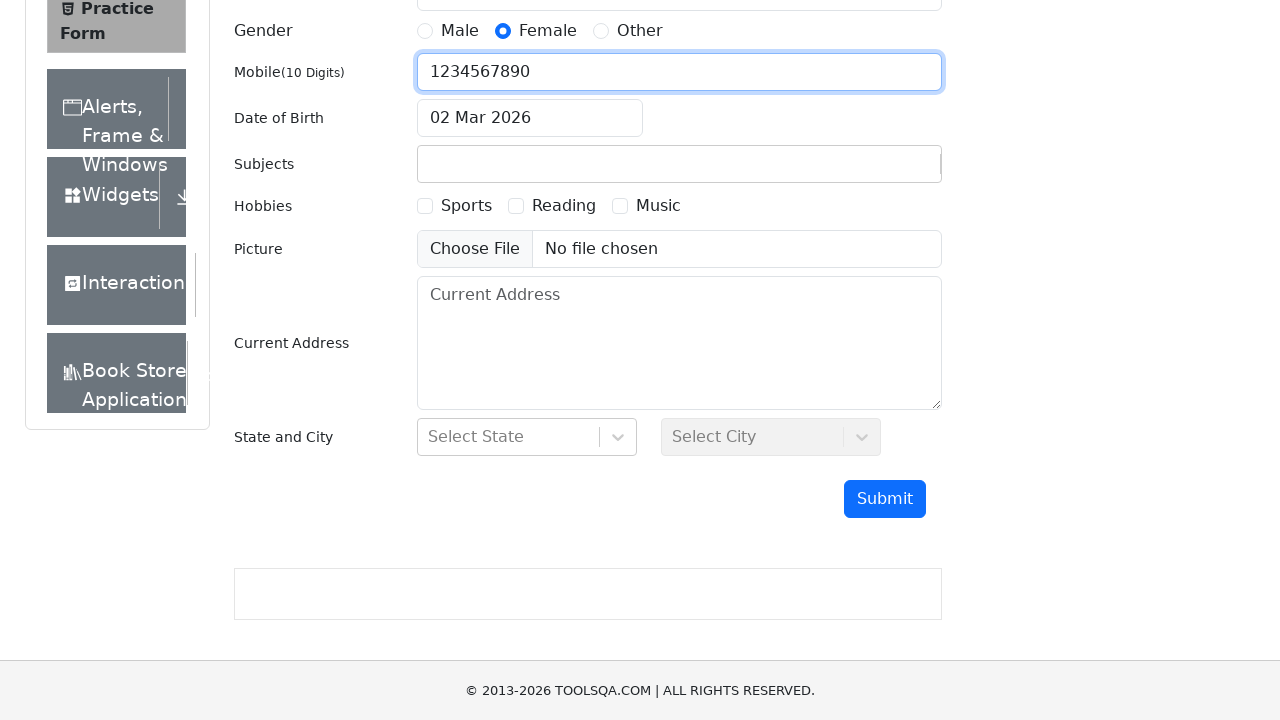

Clicked submit button to submit the form at (885, 499) on #submit
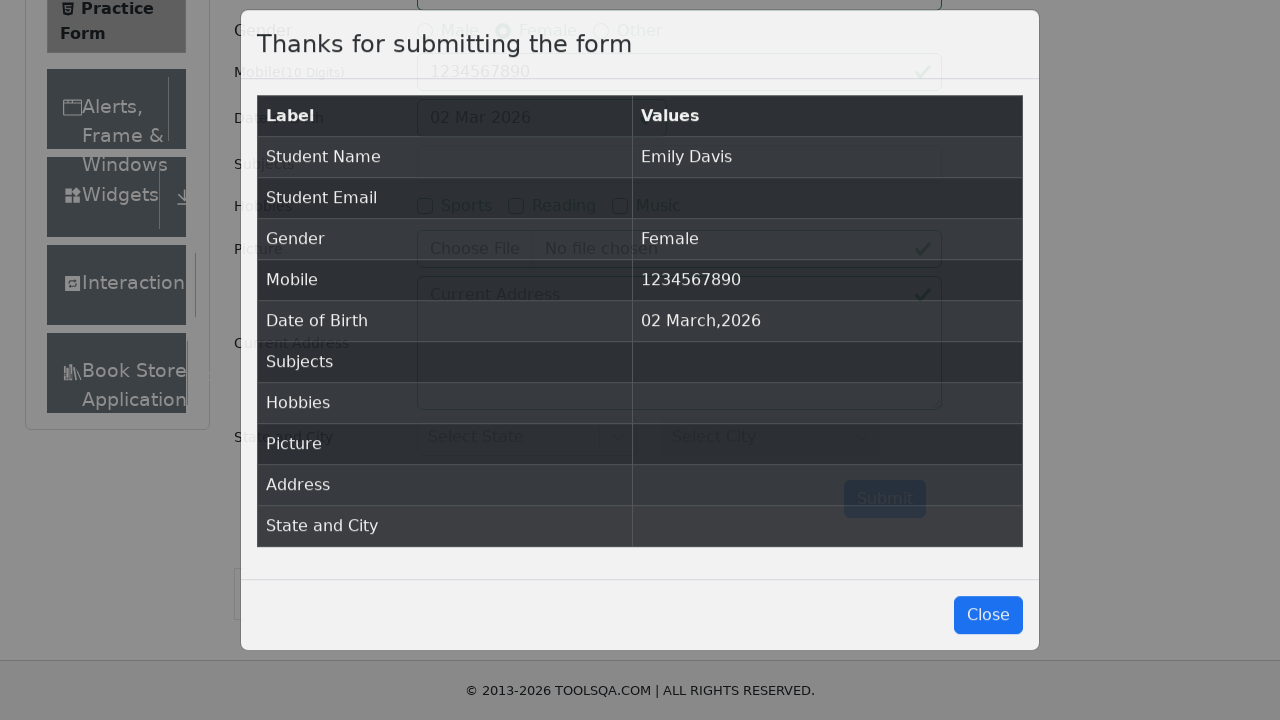

Waited for results modal to appear
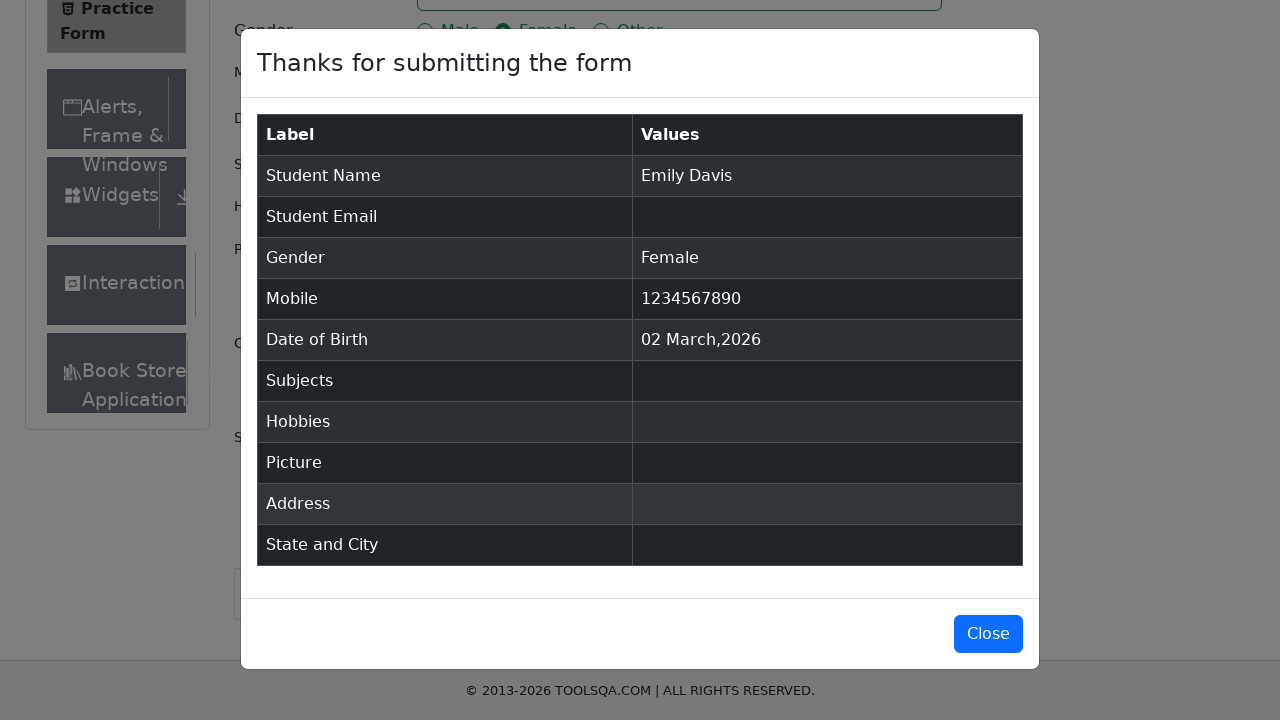

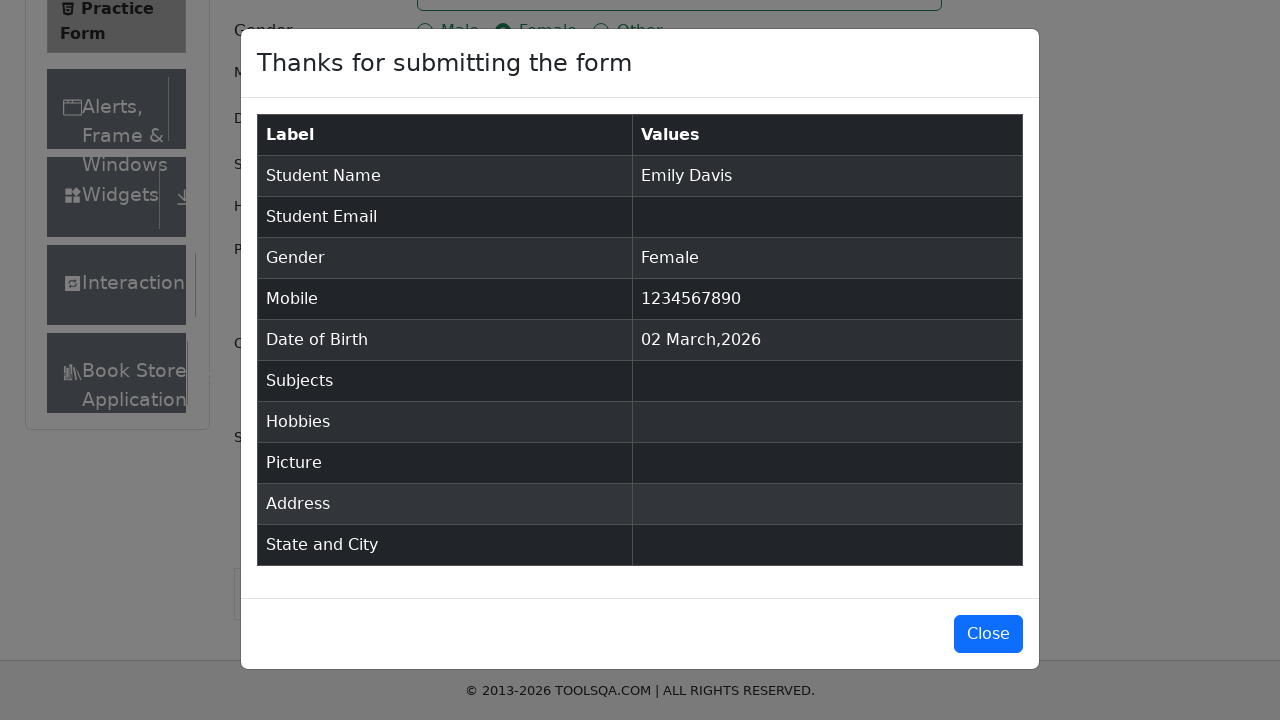